Tests web table interaction by searching for a specific name in the table and clicking the edit button for that row if the element is displayed.

Starting URL: https://demoqa.com/webtables

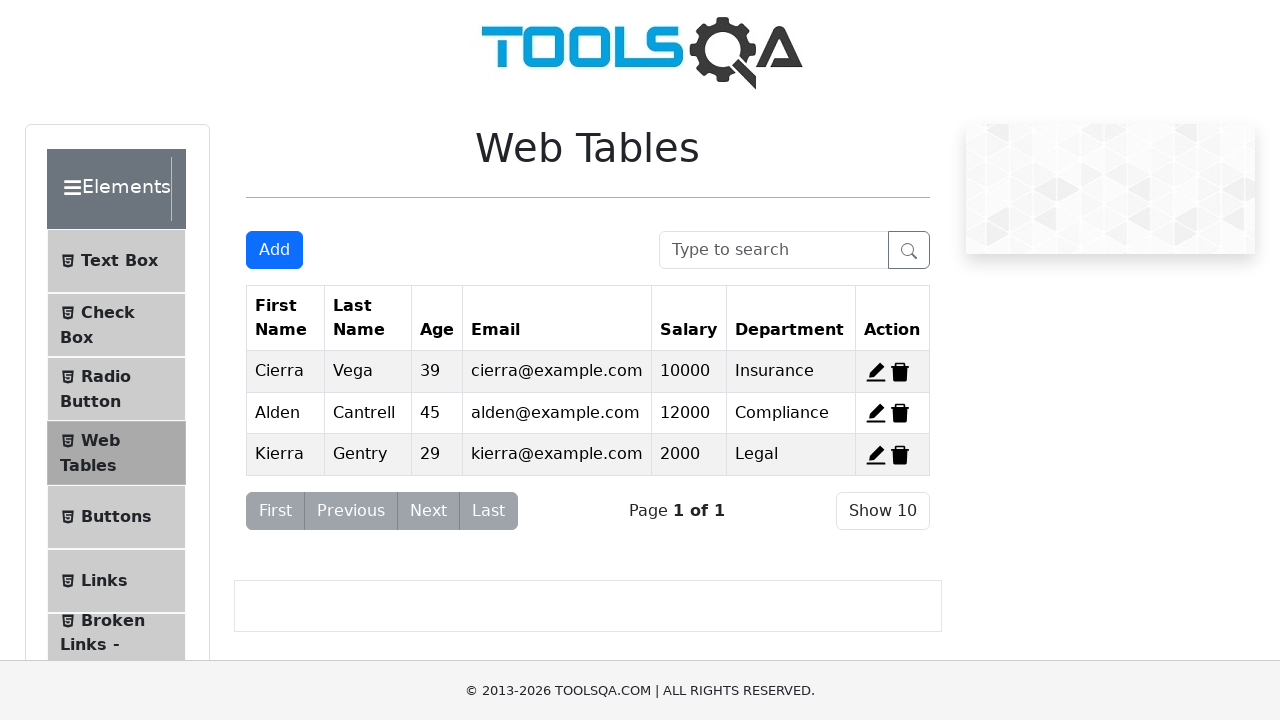

Located name element 'Cierra' in the web table
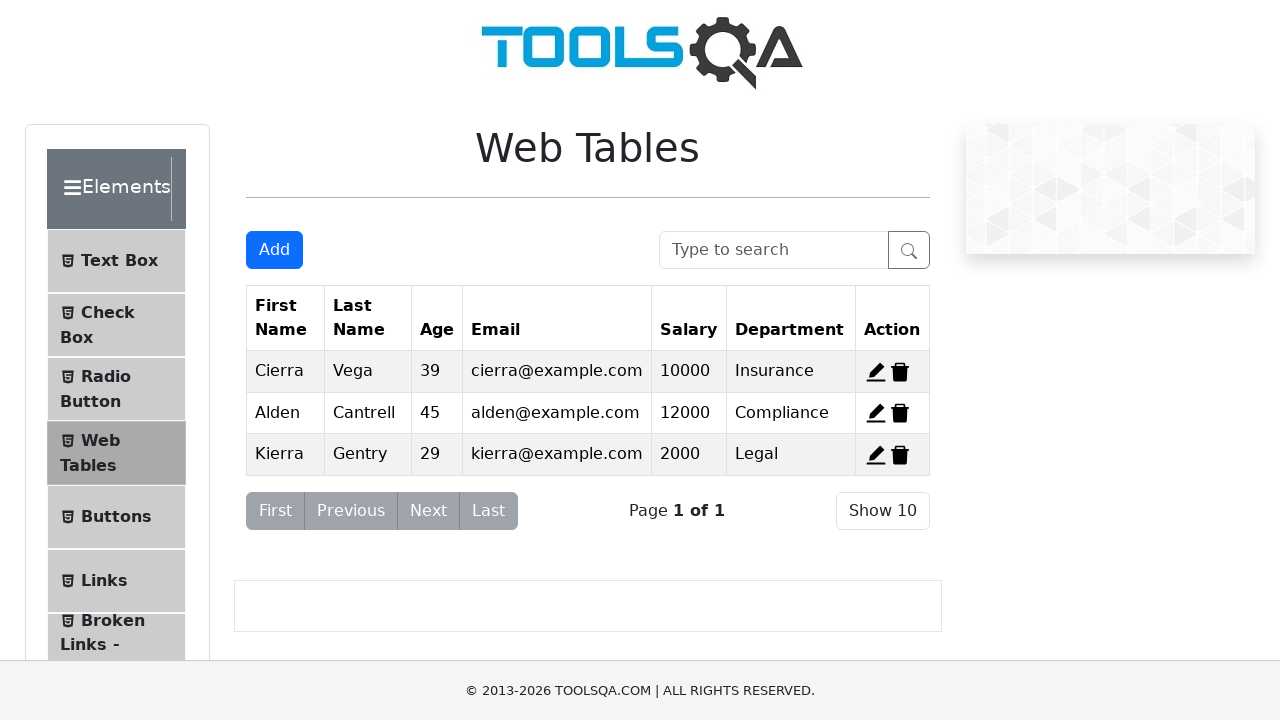

Verified that name element 'Cierra' is visible
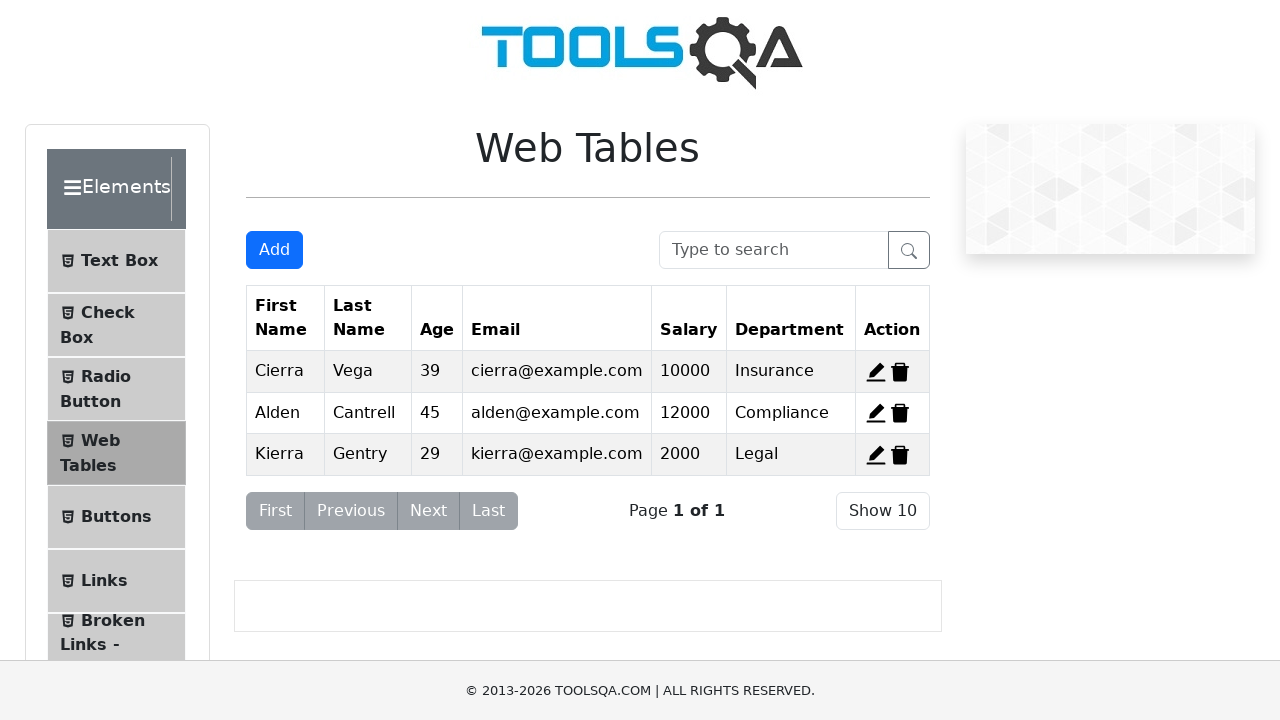

Exception occurred while searching for name 'Cierra': Page.click: Timeout 60000ms exceeded.
Call log:
  - waiting for locator("//*[text()='Cierra']/following-sibling::div[6]/div/span[1]")
 on //*[text()='Cierra']/following-sibling::div[6]/div/span[1]
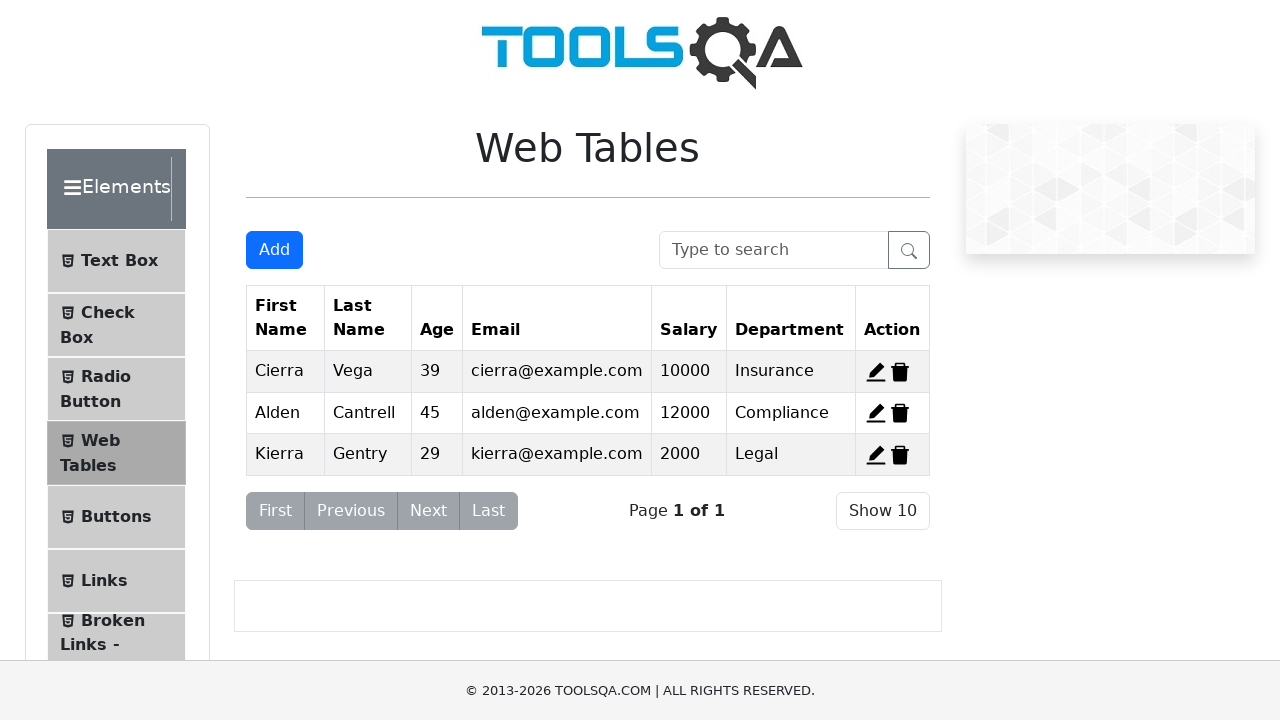

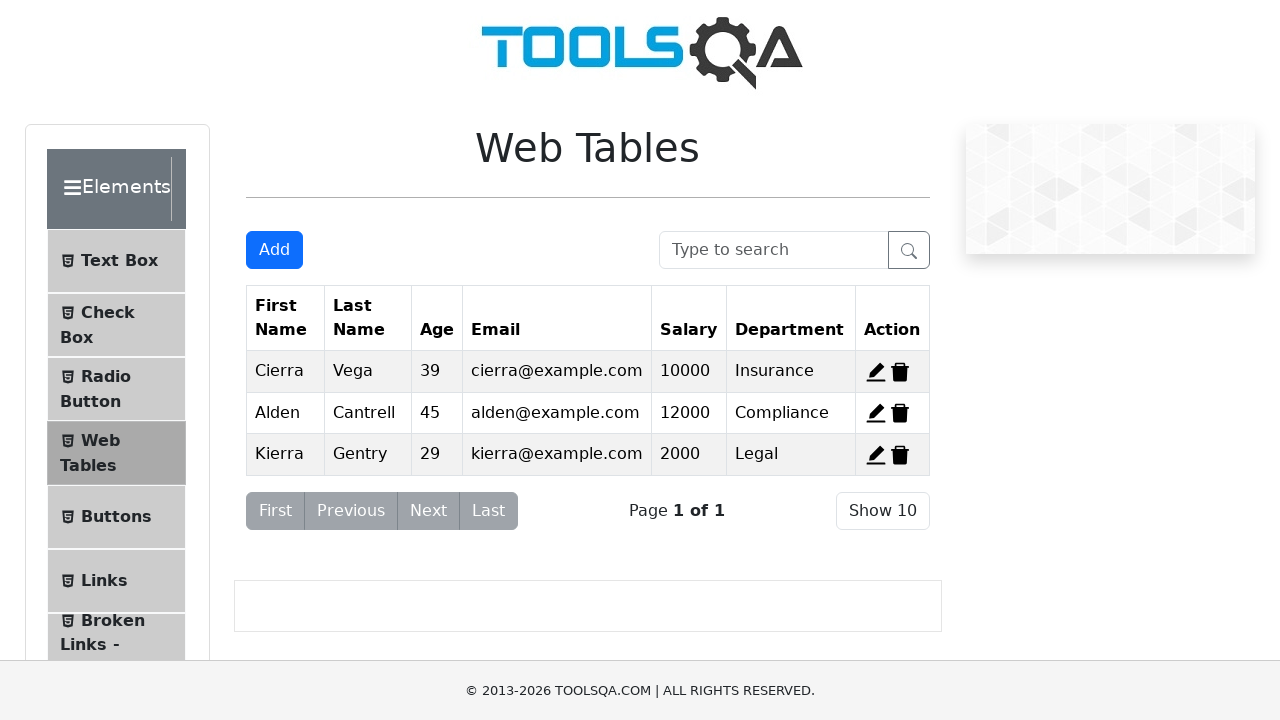